Tests element highlighting functionality by navigating to a page with many elements, locating a specific element by ID, and applying a temporary red dashed border style using JavaScript to visually highlight it.

Starting URL: http://the-internet.herokuapp.com/large

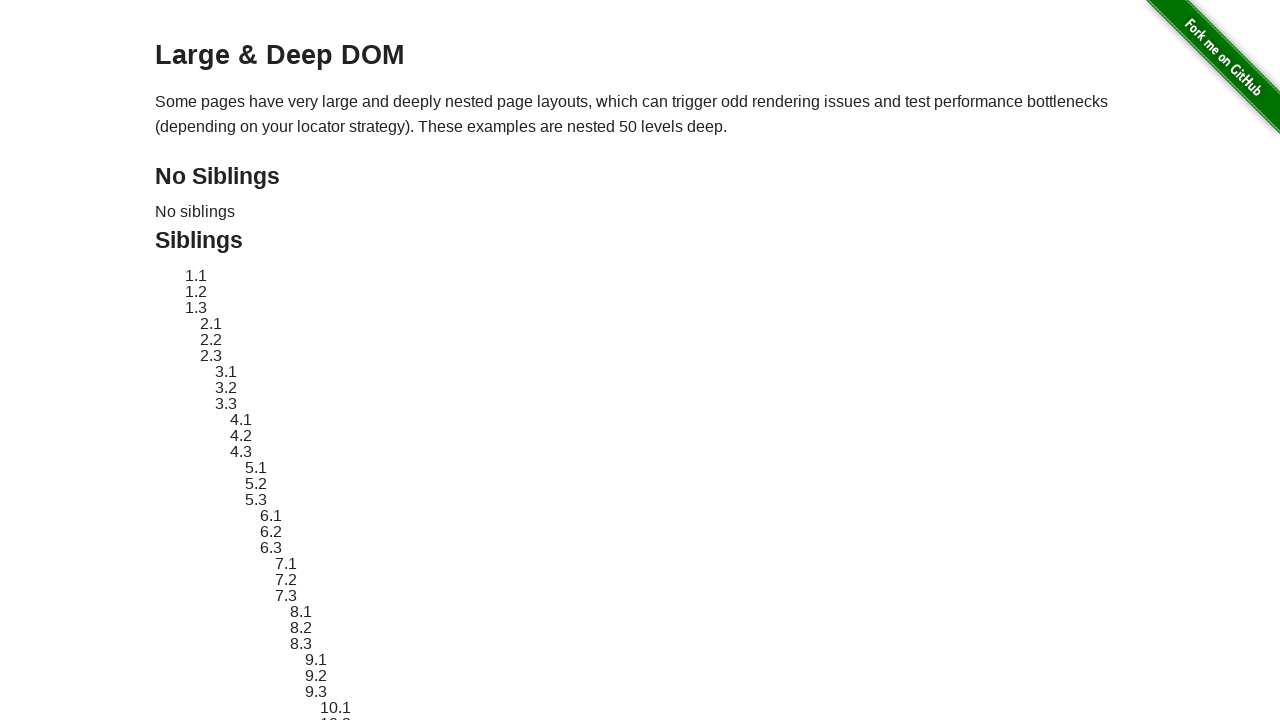

Navigated to the-internet.herokuapp.com/large page
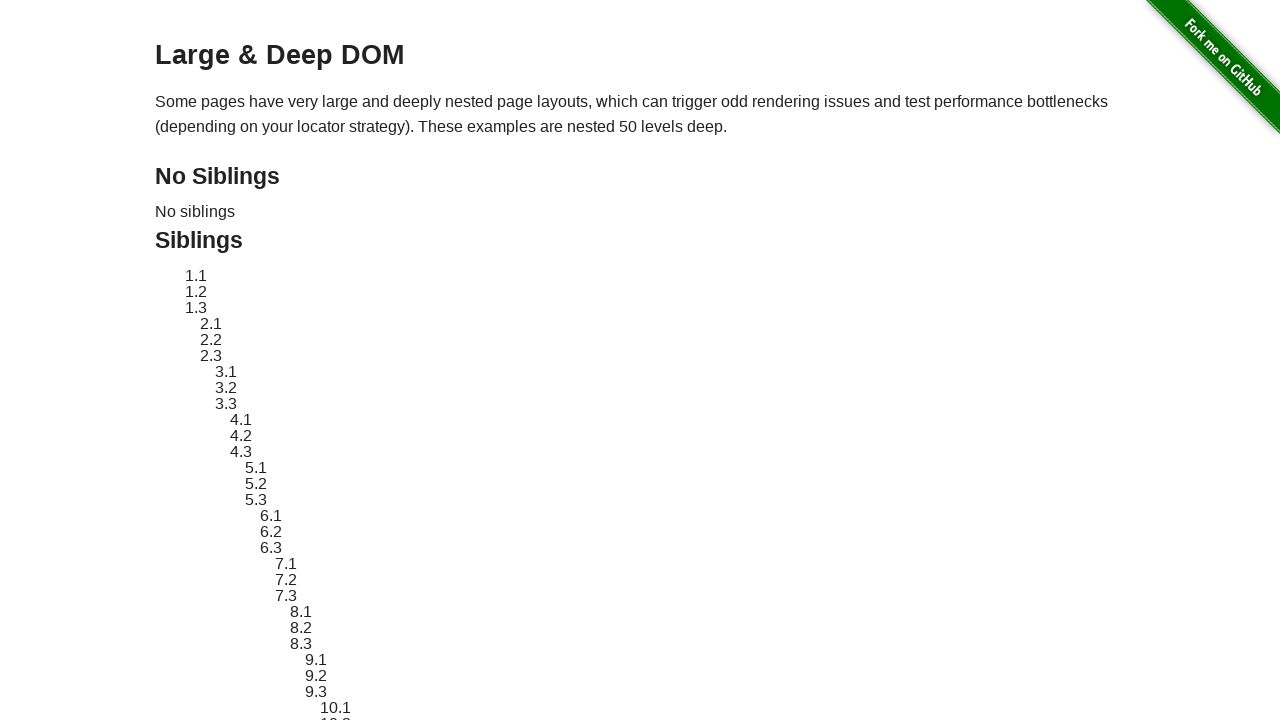

Located element with ID 'sibling-2.3'
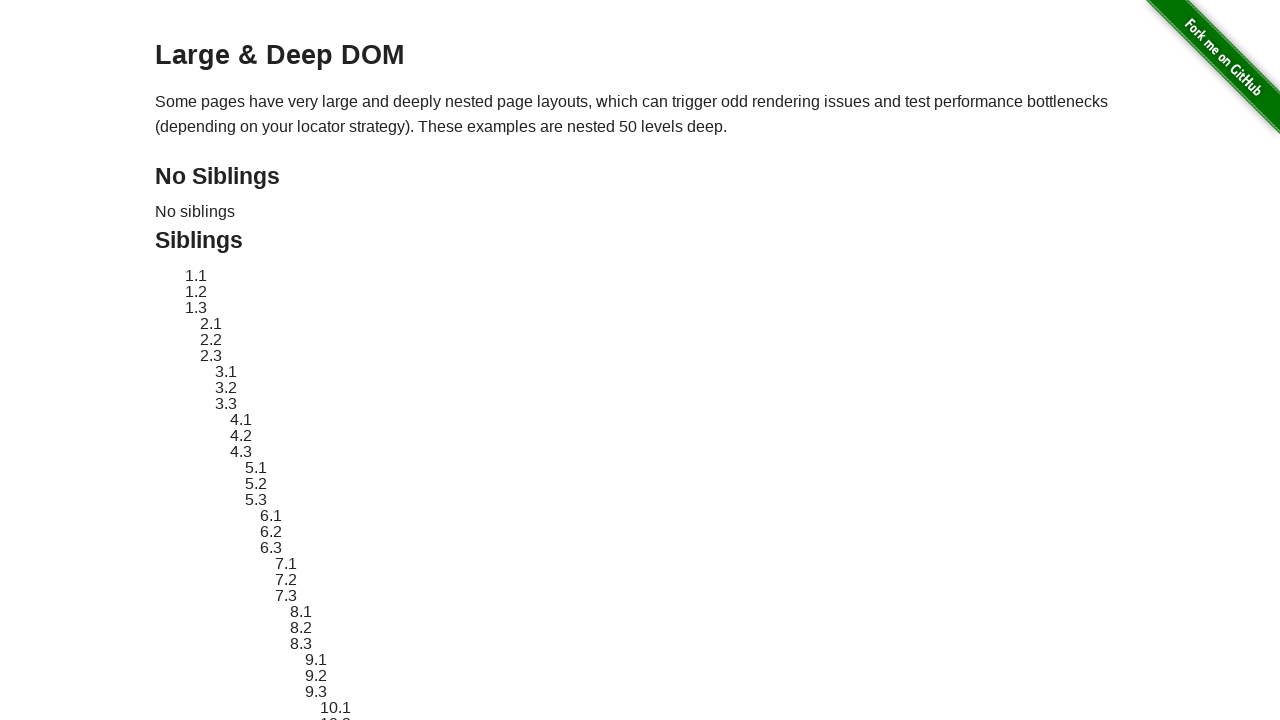

Element became visible
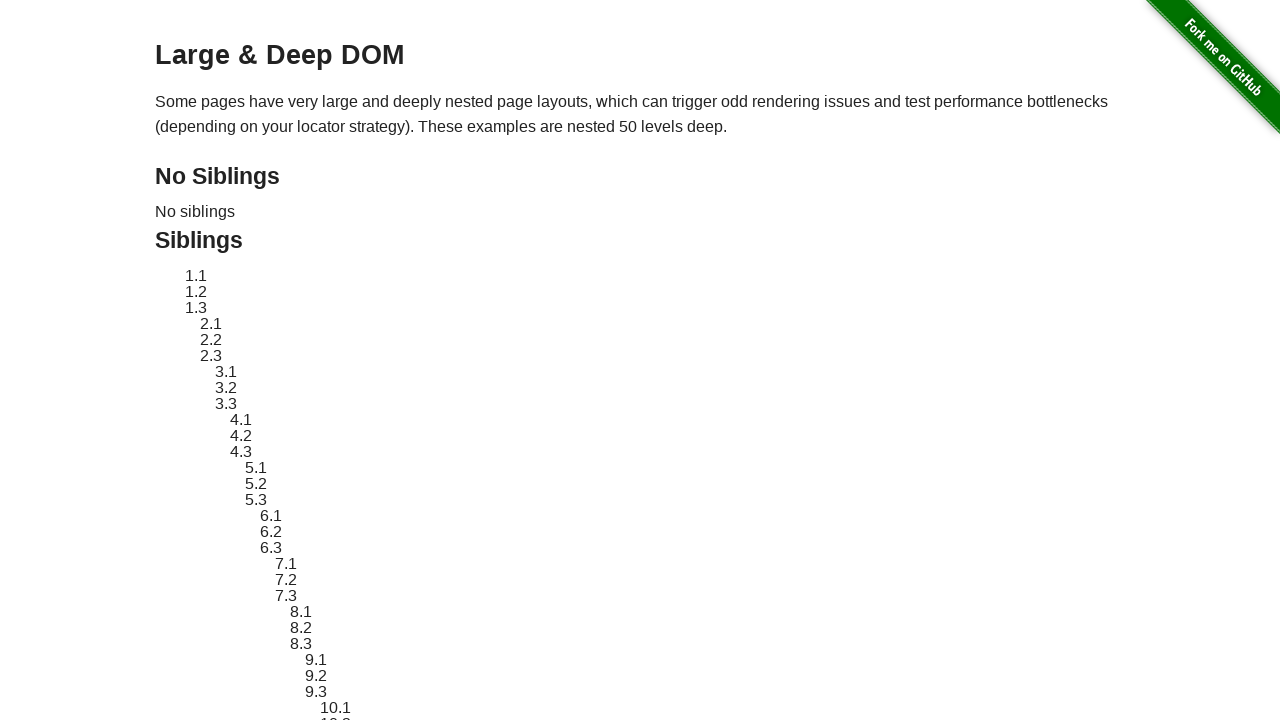

Retrieved original style attribute from element
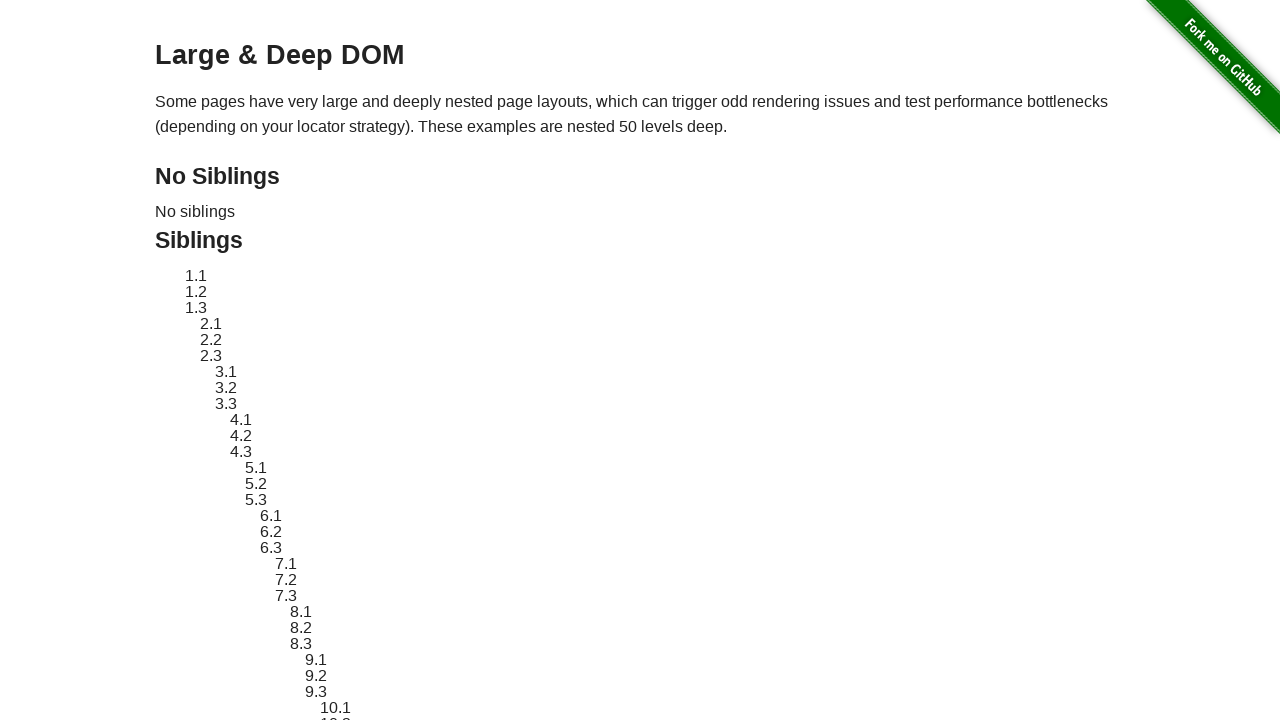

Applied red dashed border highlight to element
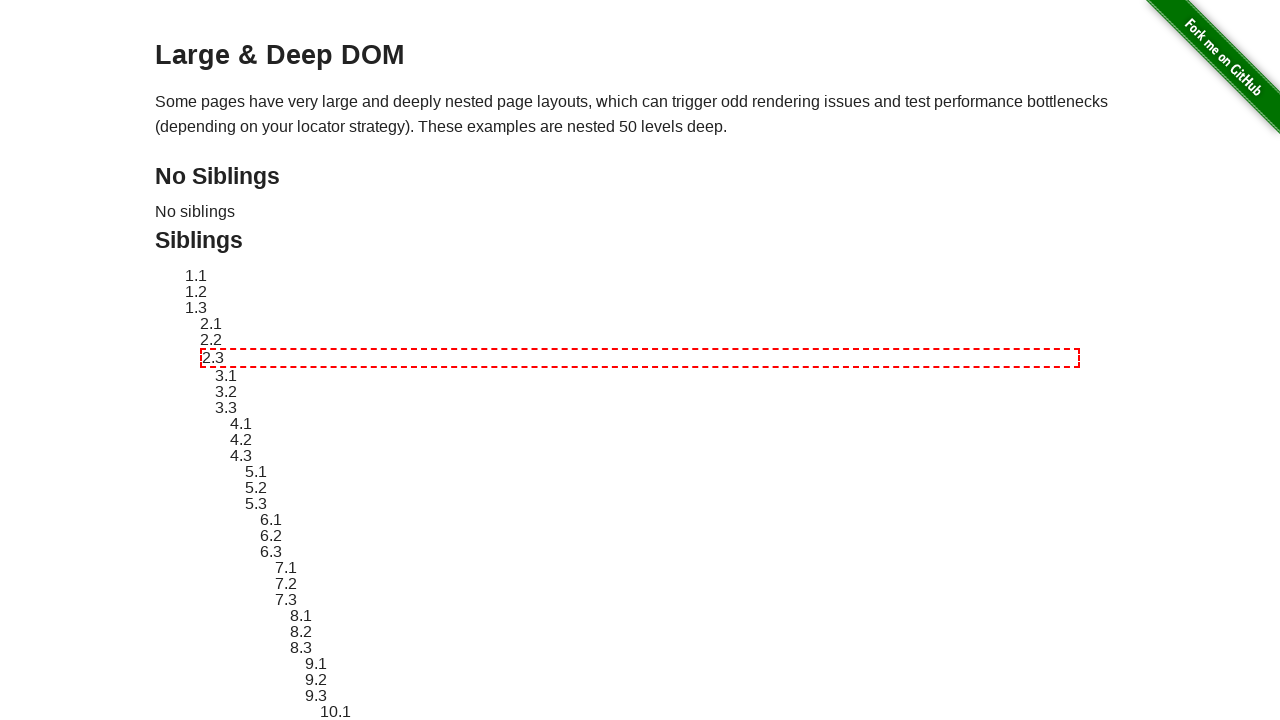

Waited 3 seconds to observe highlight effect
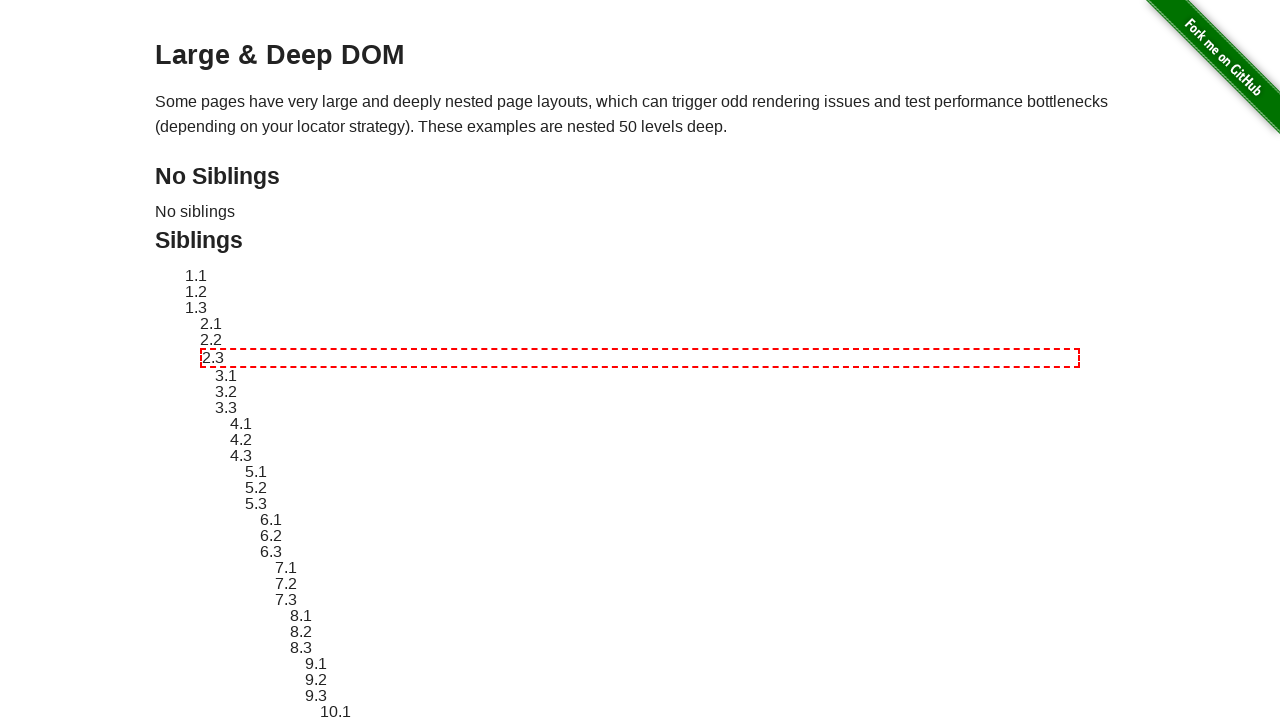

Reverted element to original style
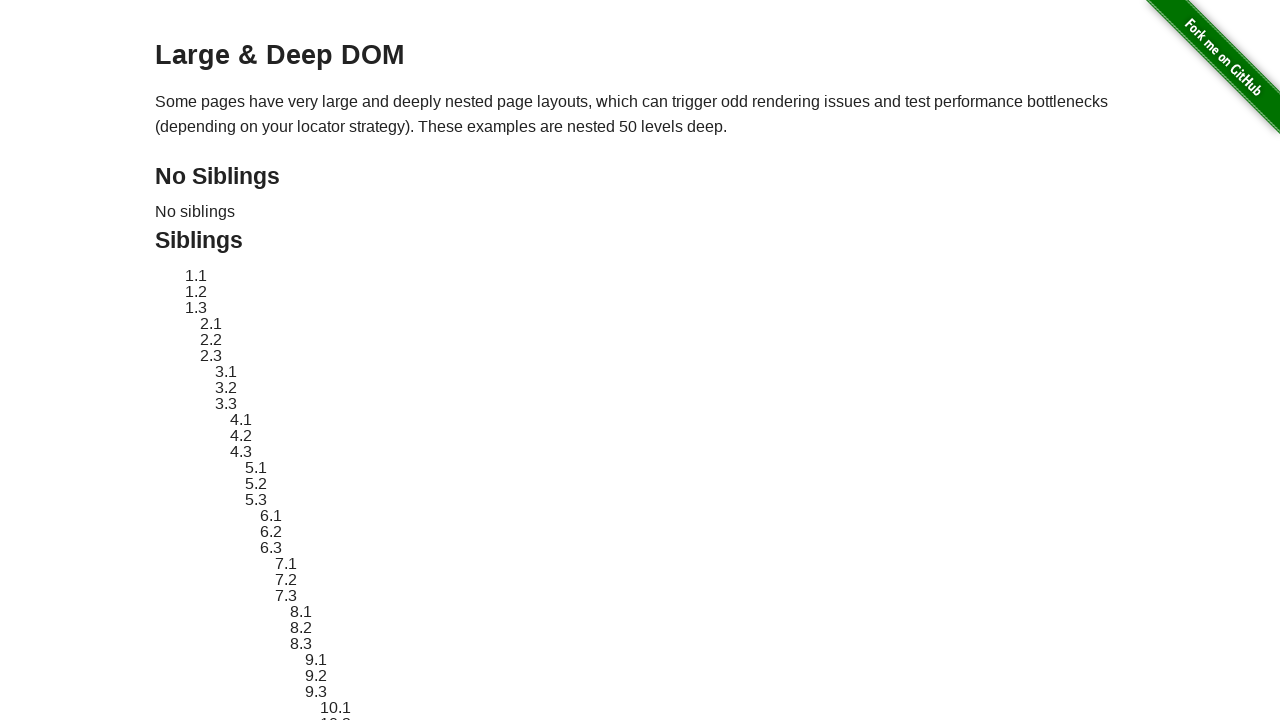

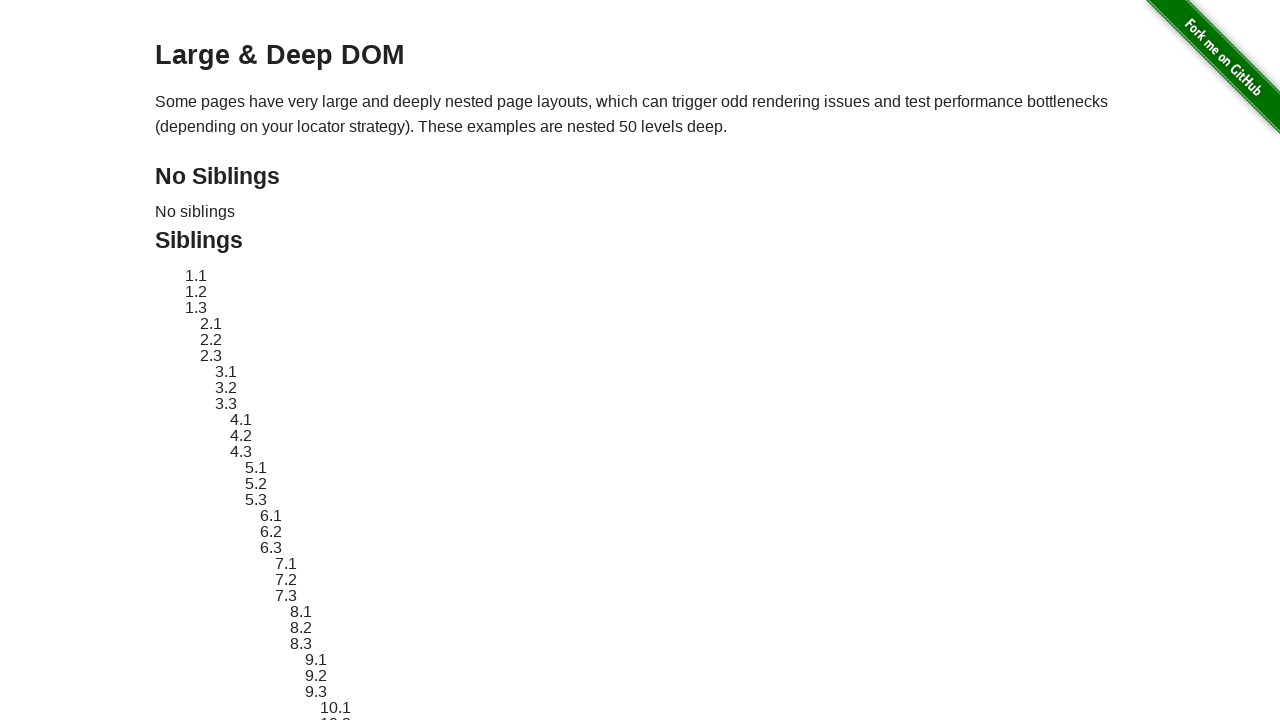